Tests adding todo items by filling the input field and pressing Enter, then verifying the items appear in the list

Starting URL: https://demo.playwright.dev/todomvc

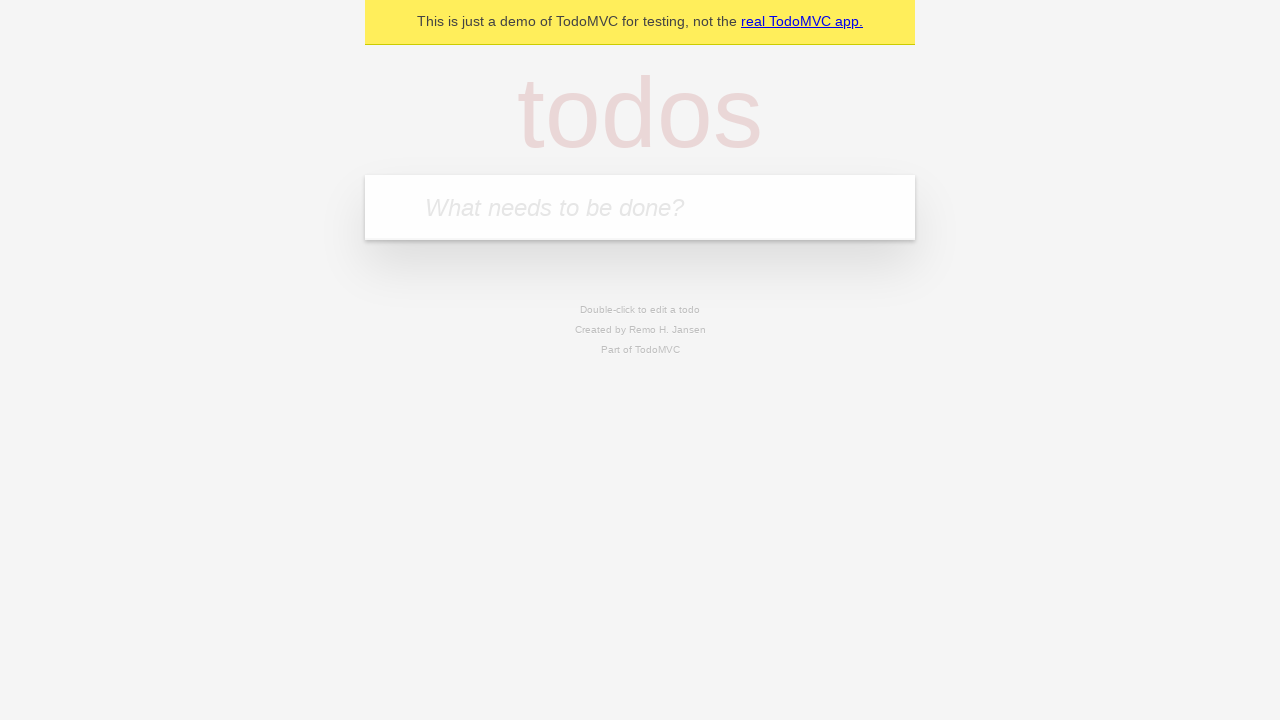

Filled todo input with 'buy some cheese' on internal:attr=[placeholder="What needs to be done?"i]
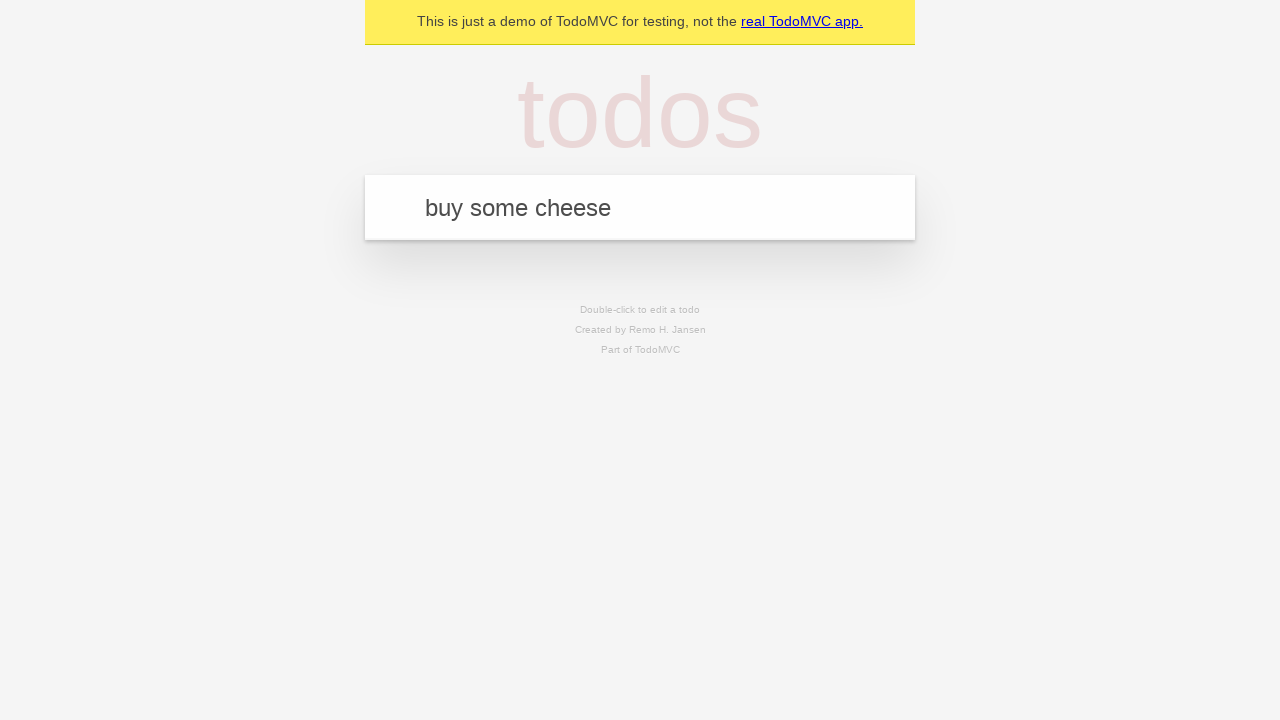

Pressed Enter to add first todo item on internal:attr=[placeholder="What needs to be done?"i]
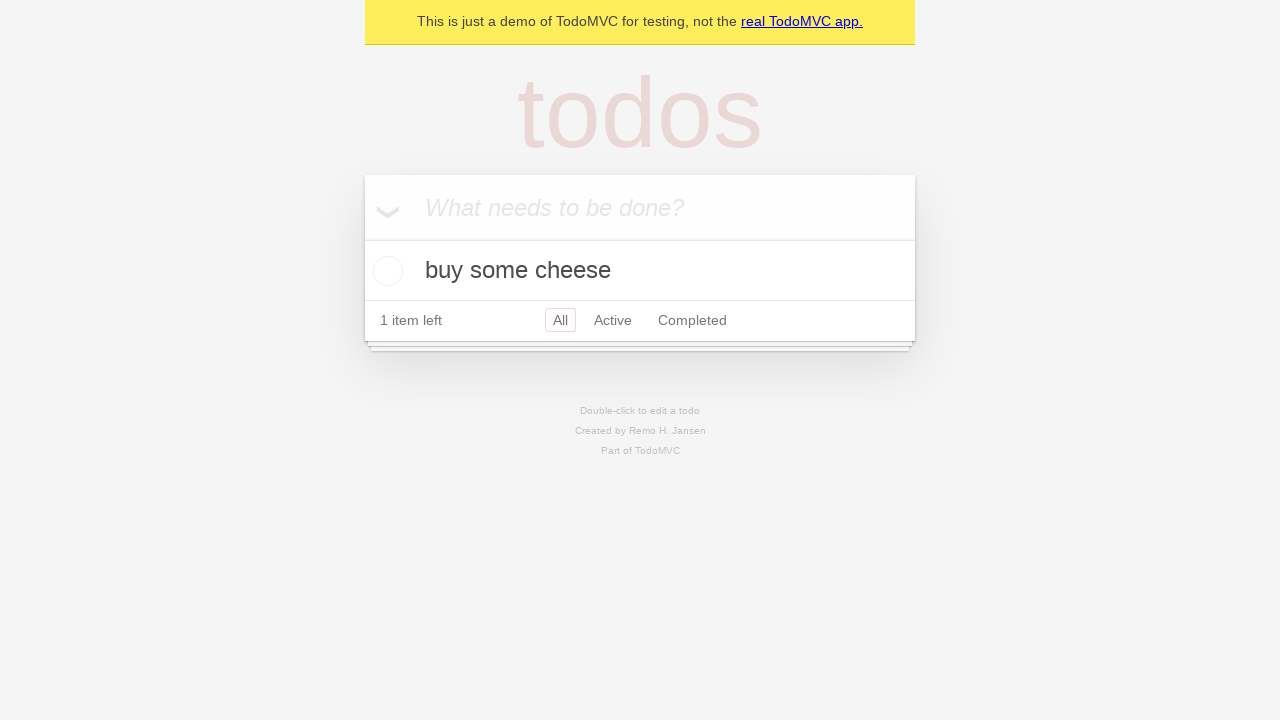

First todo item appeared in list
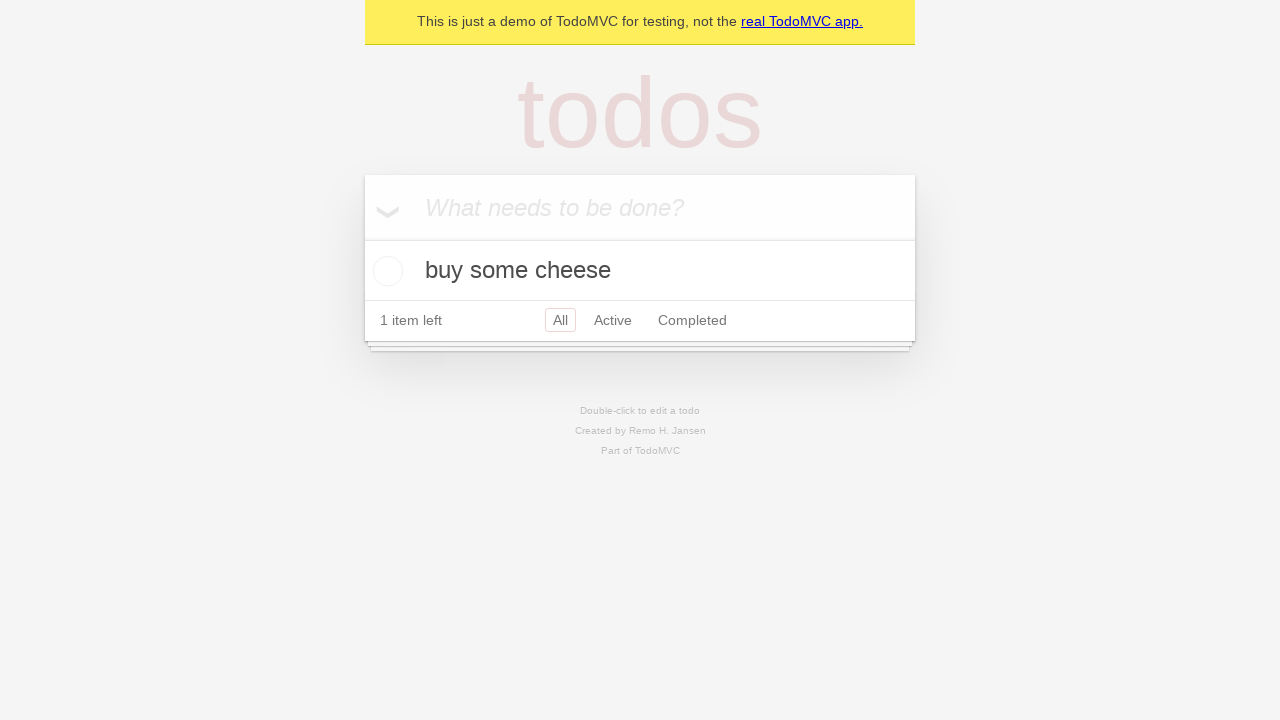

Filled todo input with 'feed the cat' on internal:attr=[placeholder="What needs to be done?"i]
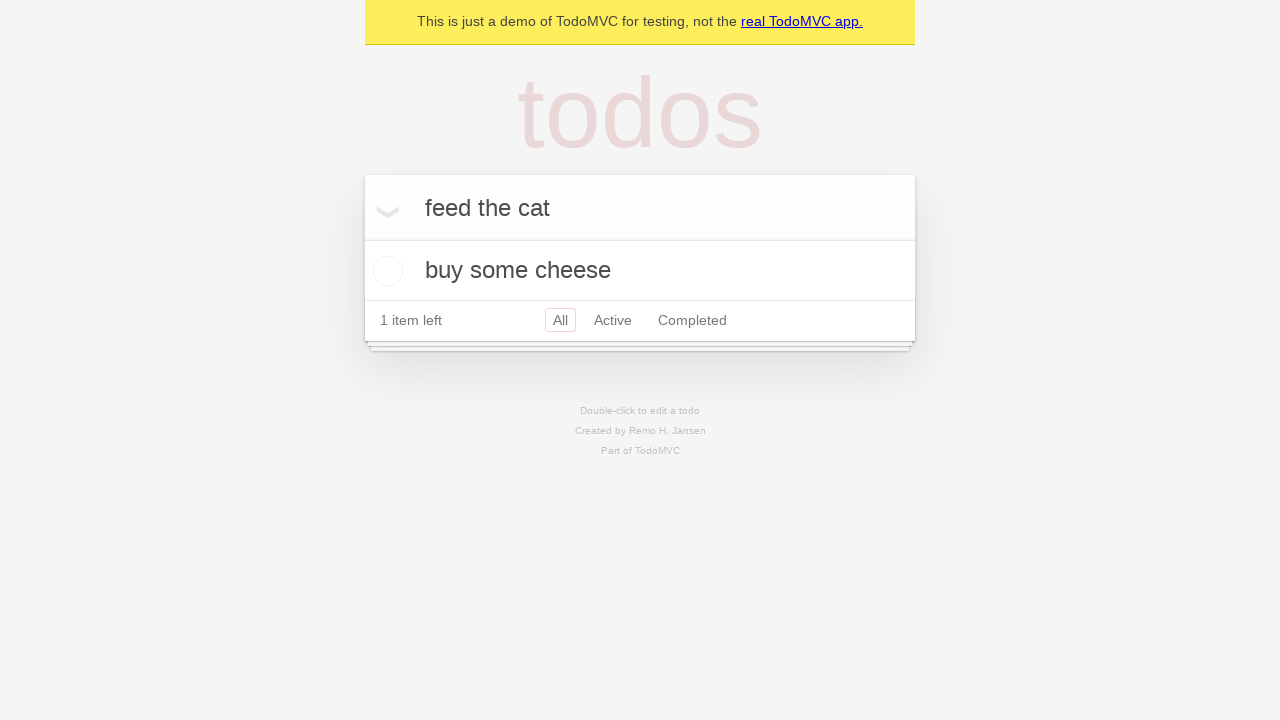

Pressed Enter to add second todo item on internal:attr=[placeholder="What needs to be done?"i]
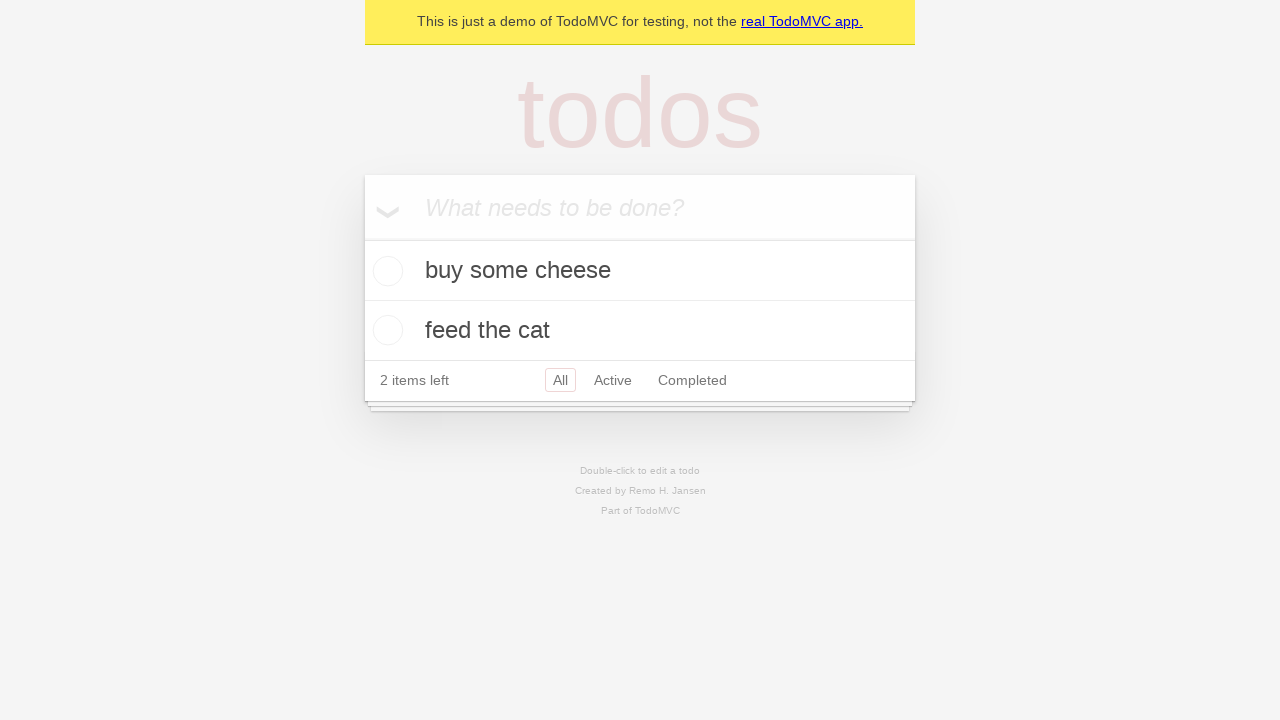

Both todo items are visible in the list
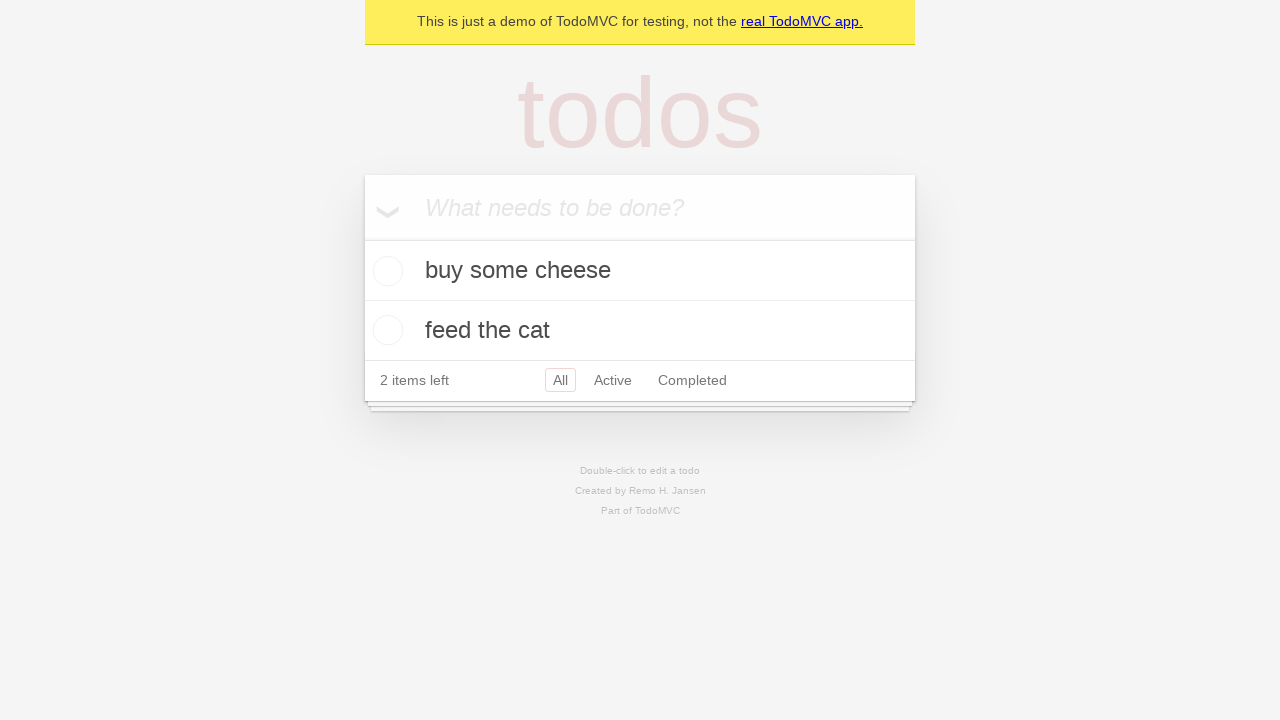

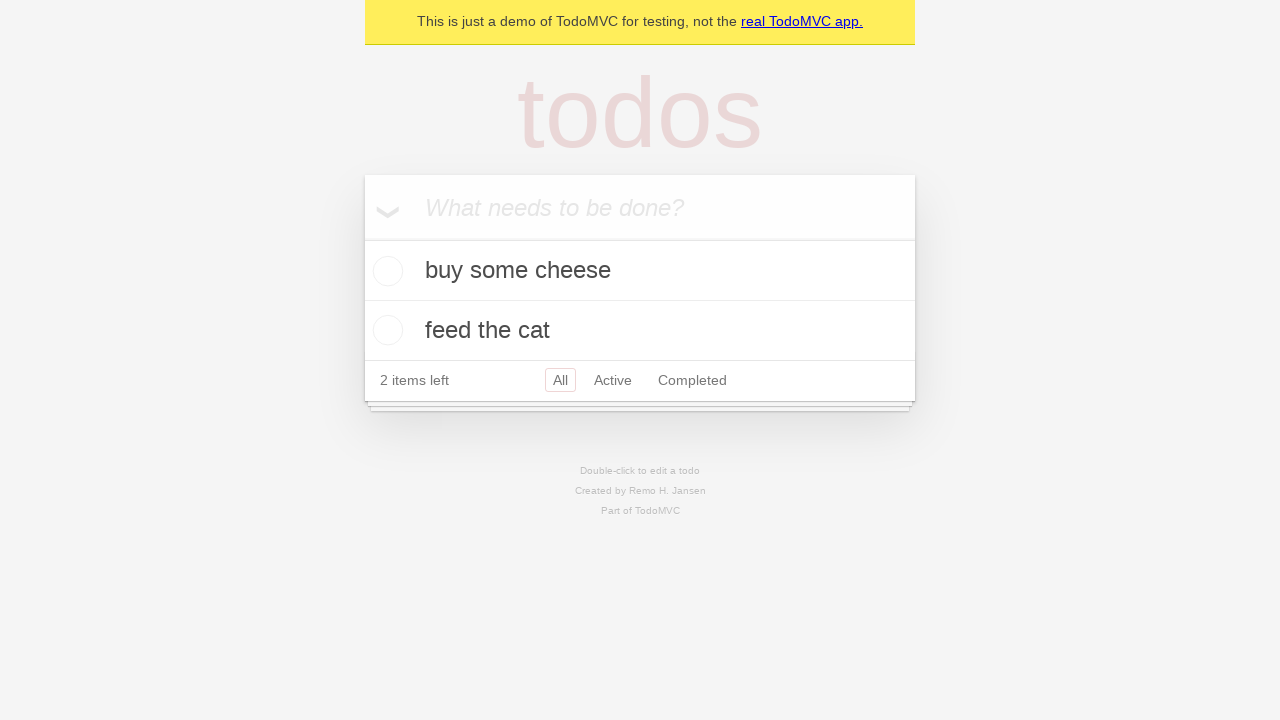